Tests window handling functionality by clicking a link that opens a new window, switching to the new window to verify its content, and then switching back to the original window to verify it's still accessible.

Starting URL: https://the-internet.herokuapp.com/windows

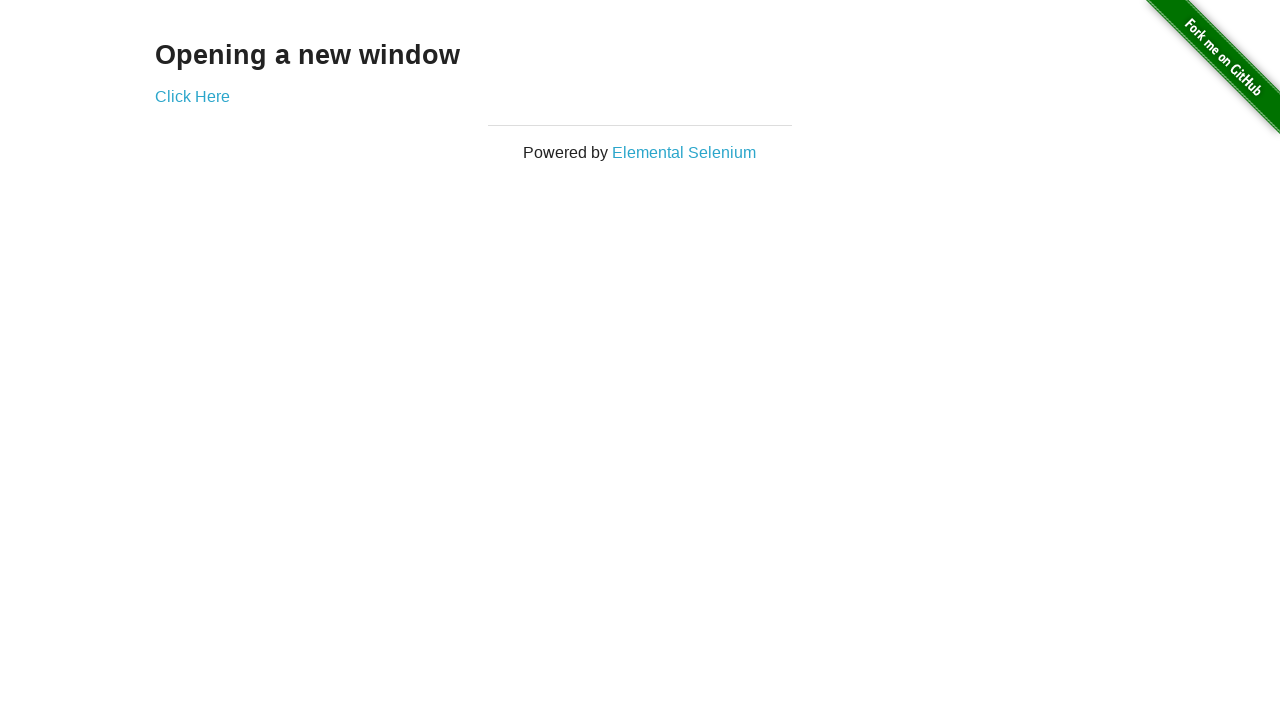

Waited for h3 element to load on the page
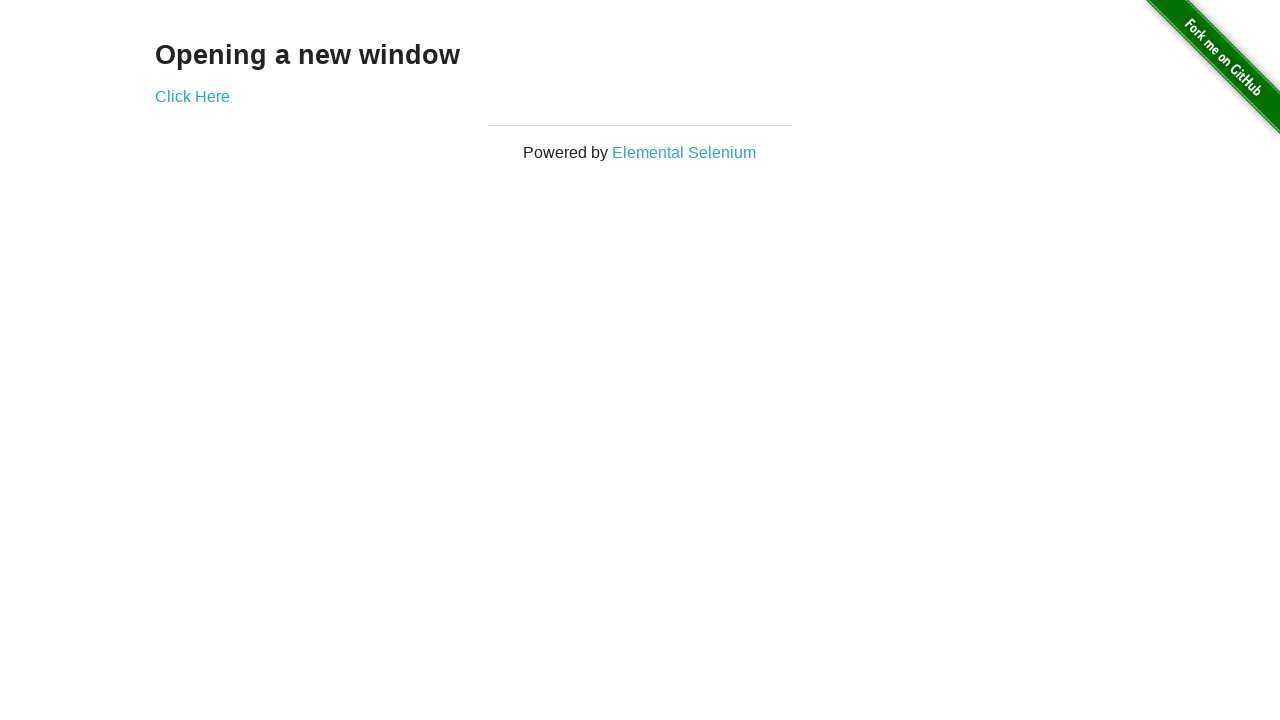

Verified page text is 'Opening a new window'
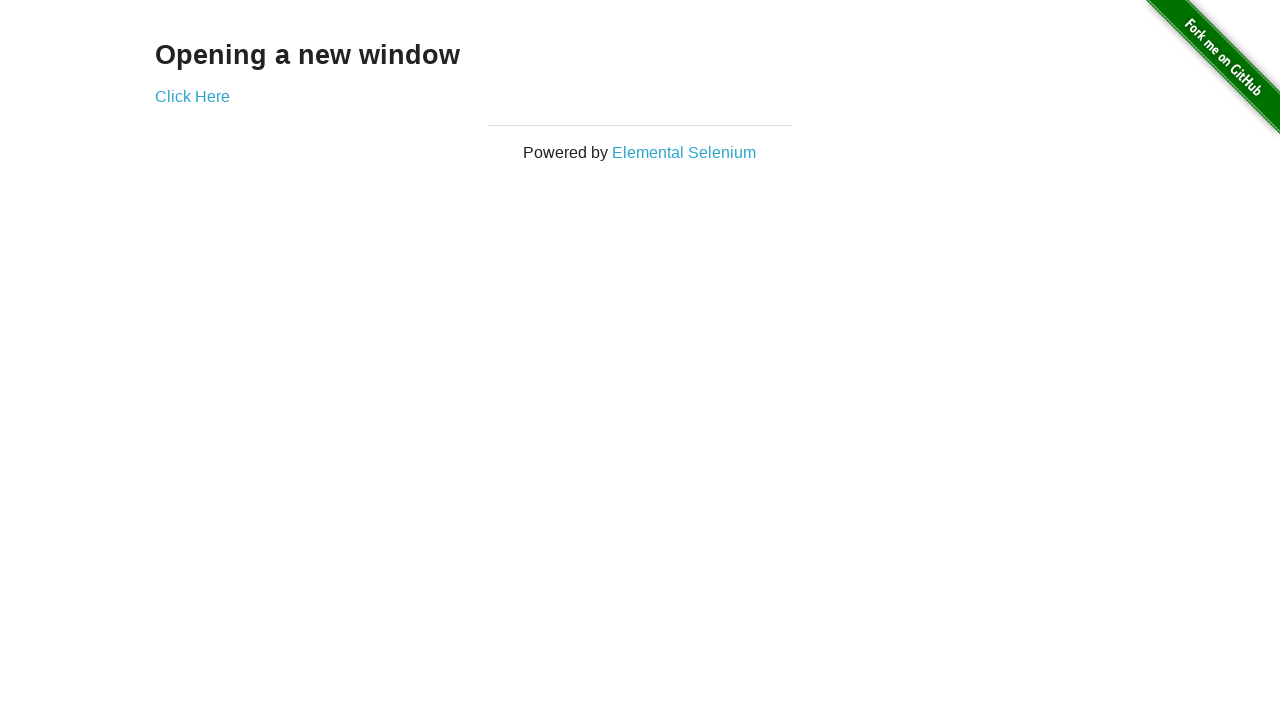

Verified page title is 'The Internet'
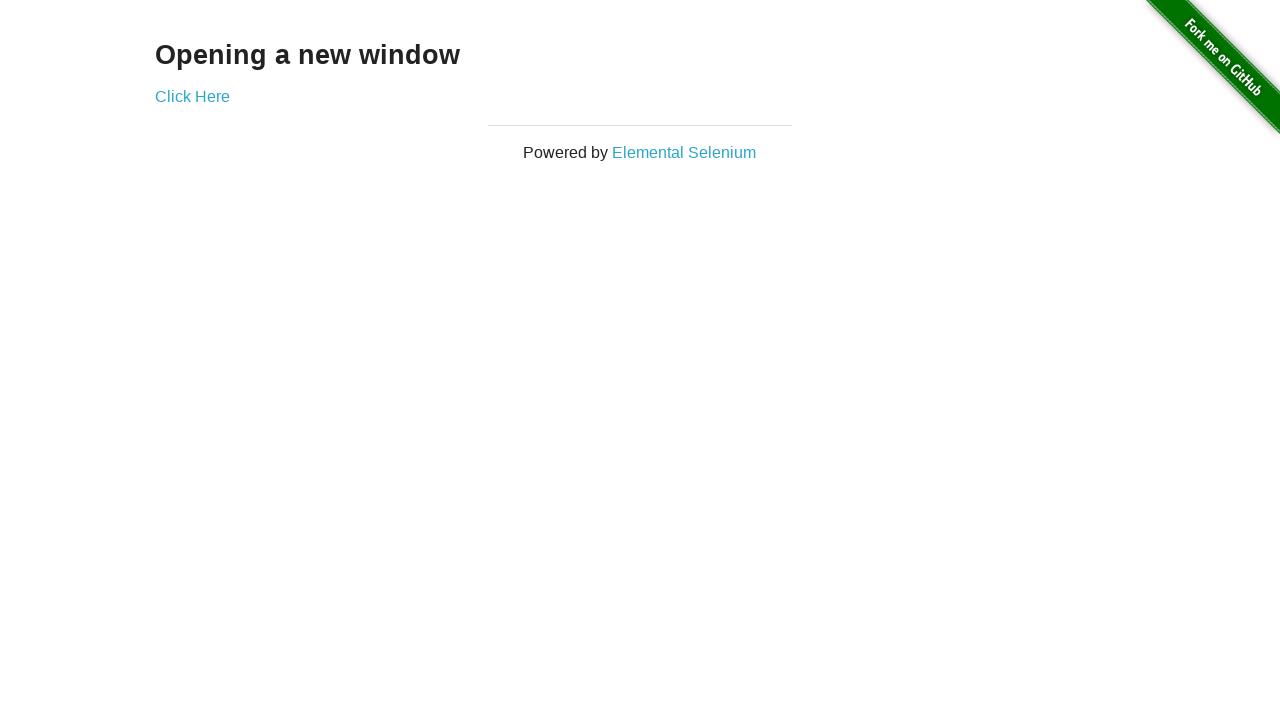

Clicked 'Click Here' link to open new window at (192, 96) on text=Click Here
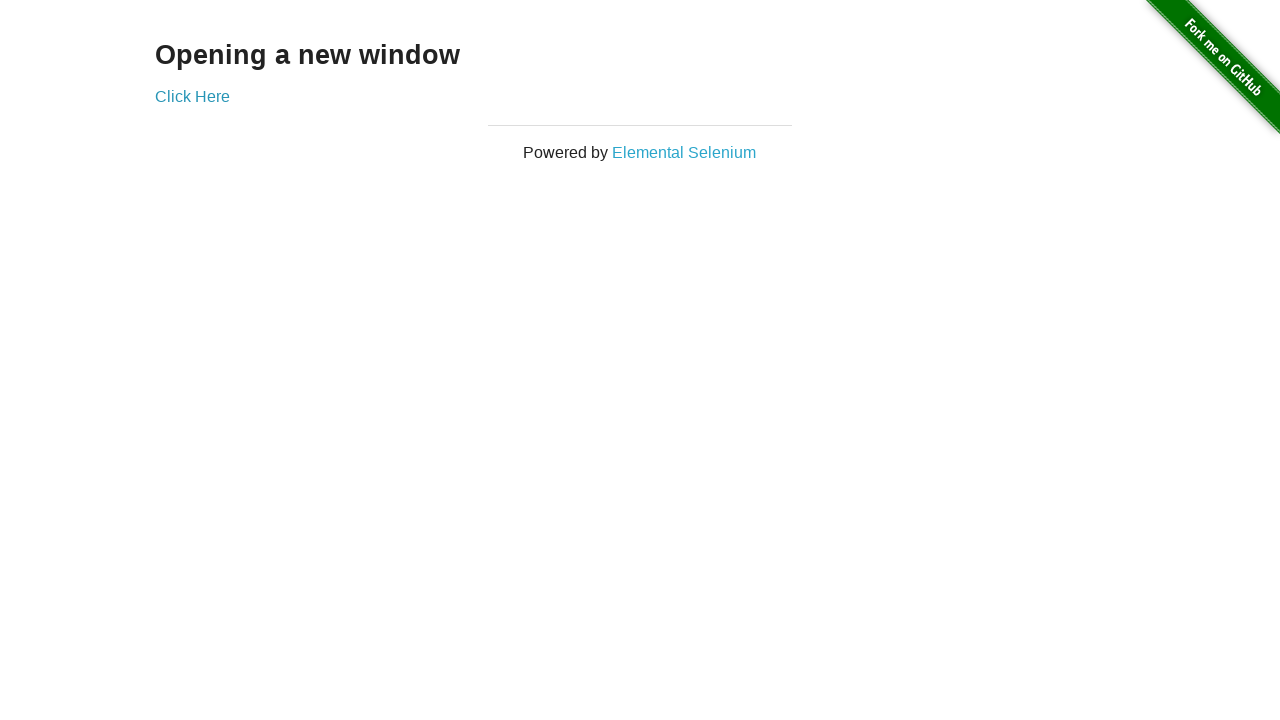

New window opened and loaded
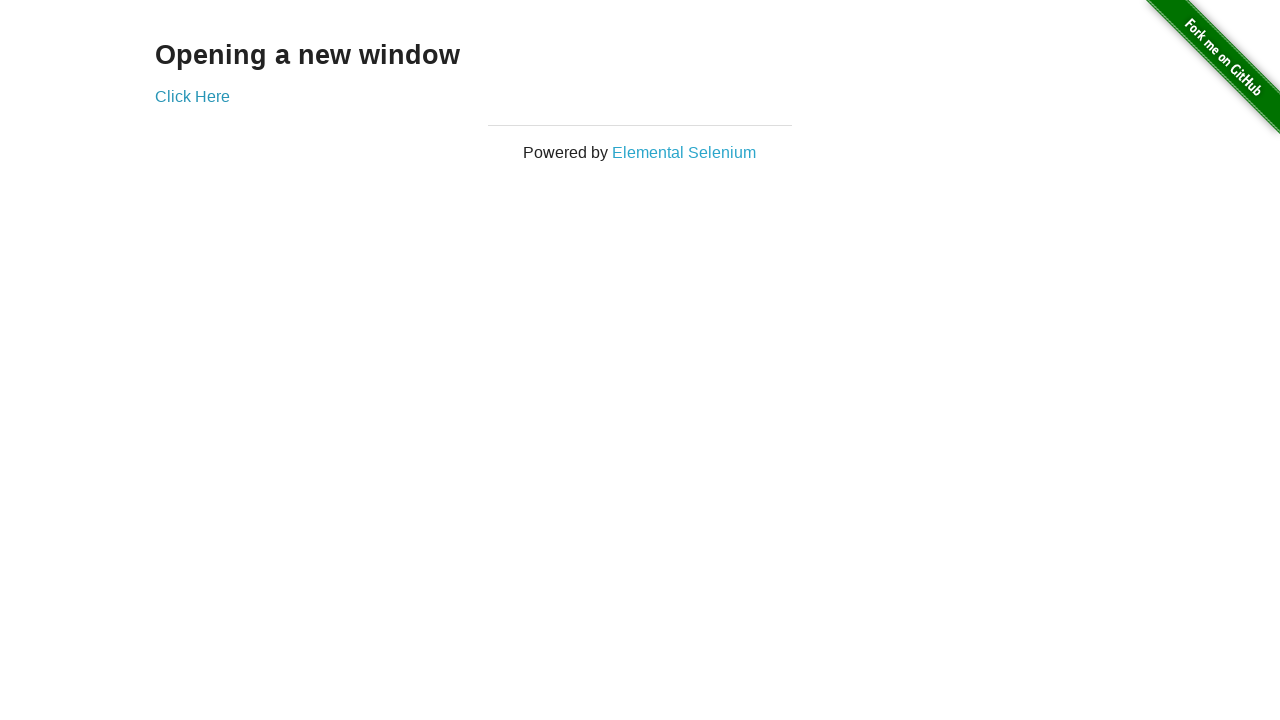

Verified new window title is 'New Window'
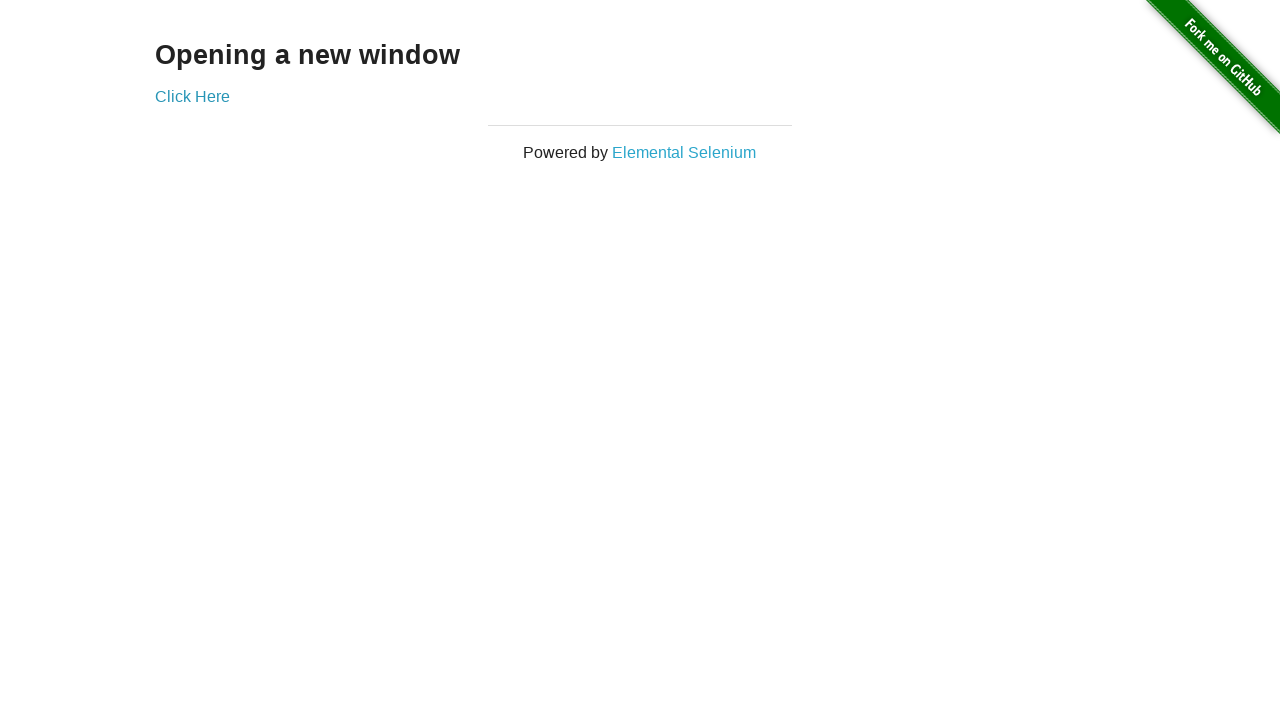

Verified text on new page is 'New Window'
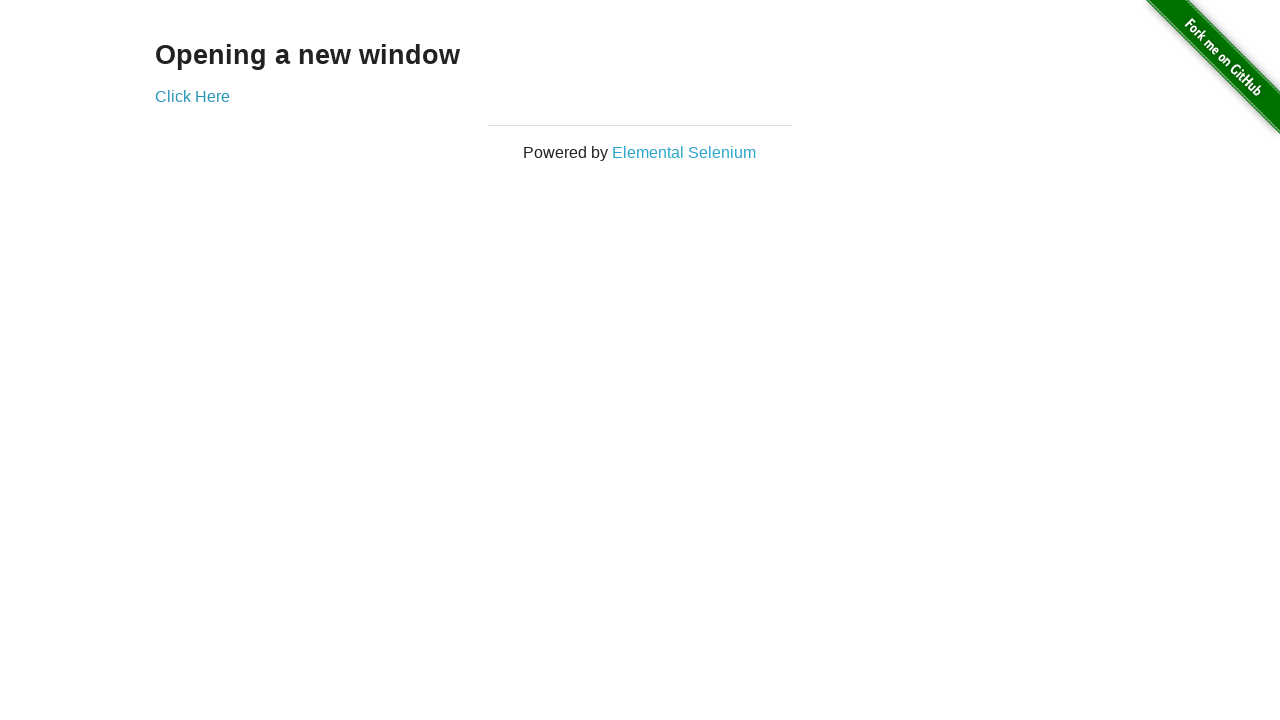

Switched back to original window
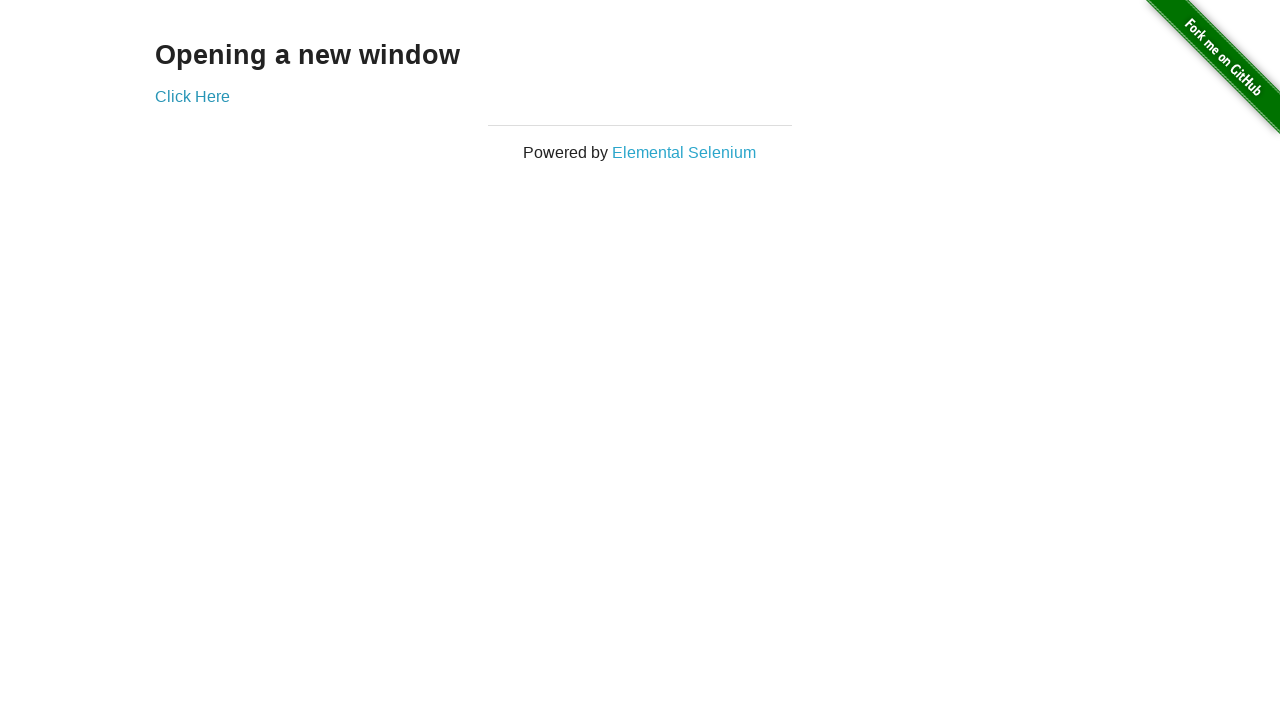

Verified original page title is still 'The Internet'
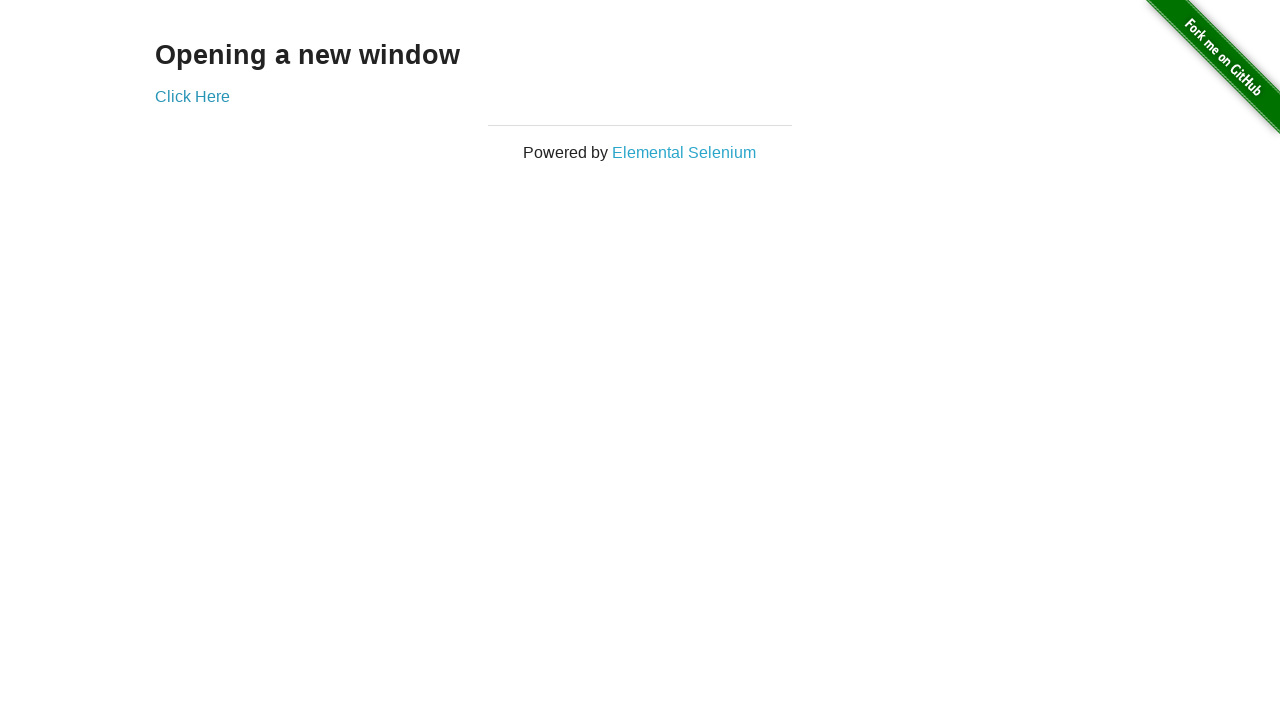

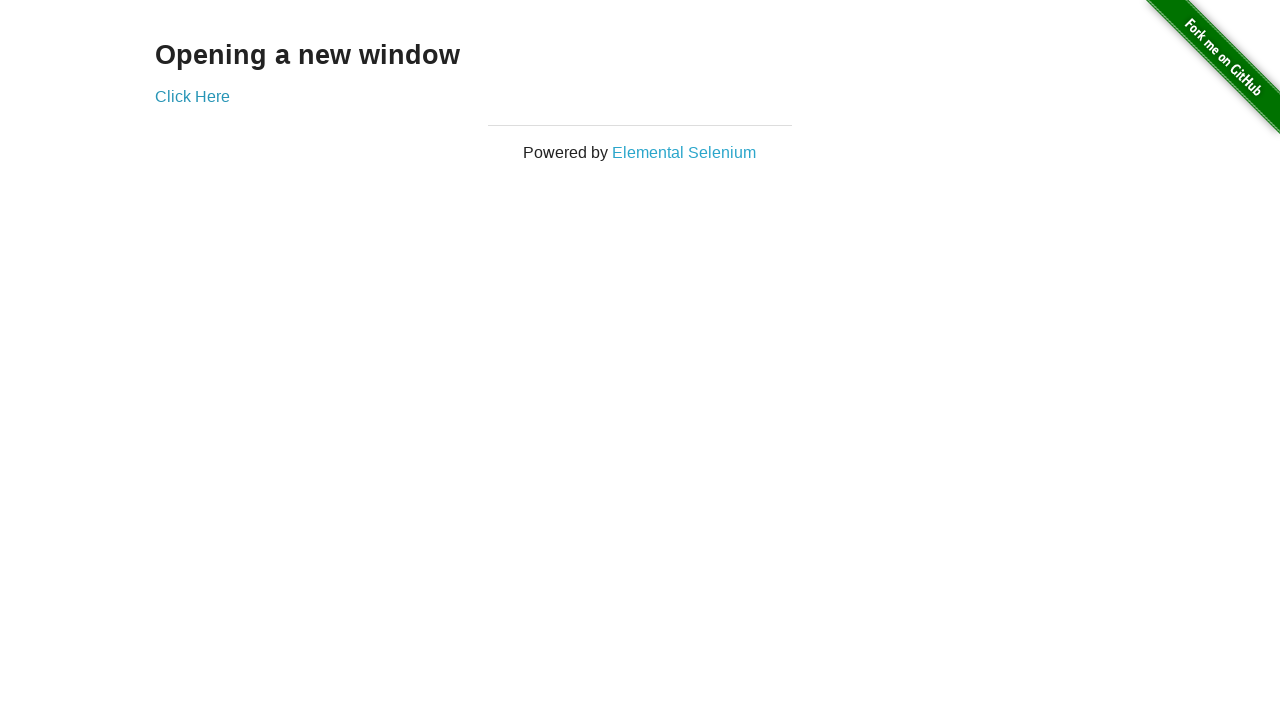